Navigates to the JPL Space page and clicks the full image button to view the featured image

Starting URL: https://data-class-jpl-space.s3.amazonaws.com/JPL_Space/index.html

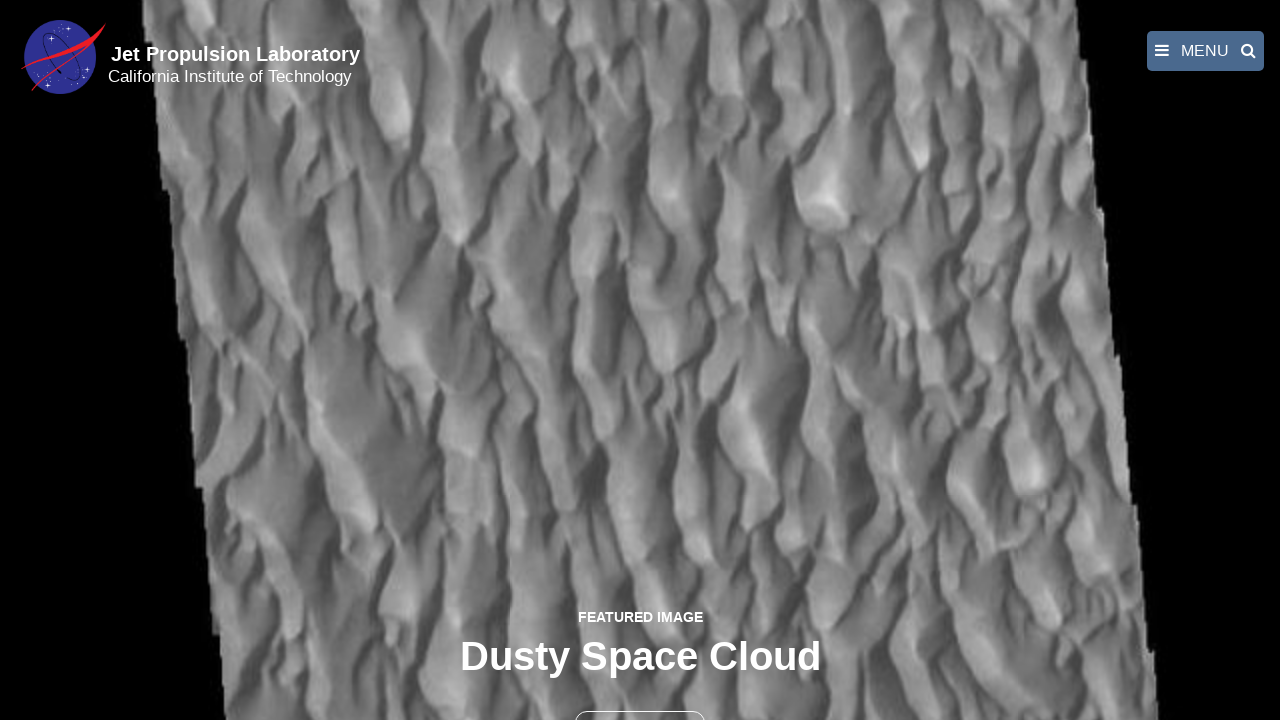

Navigated to JPL Space page
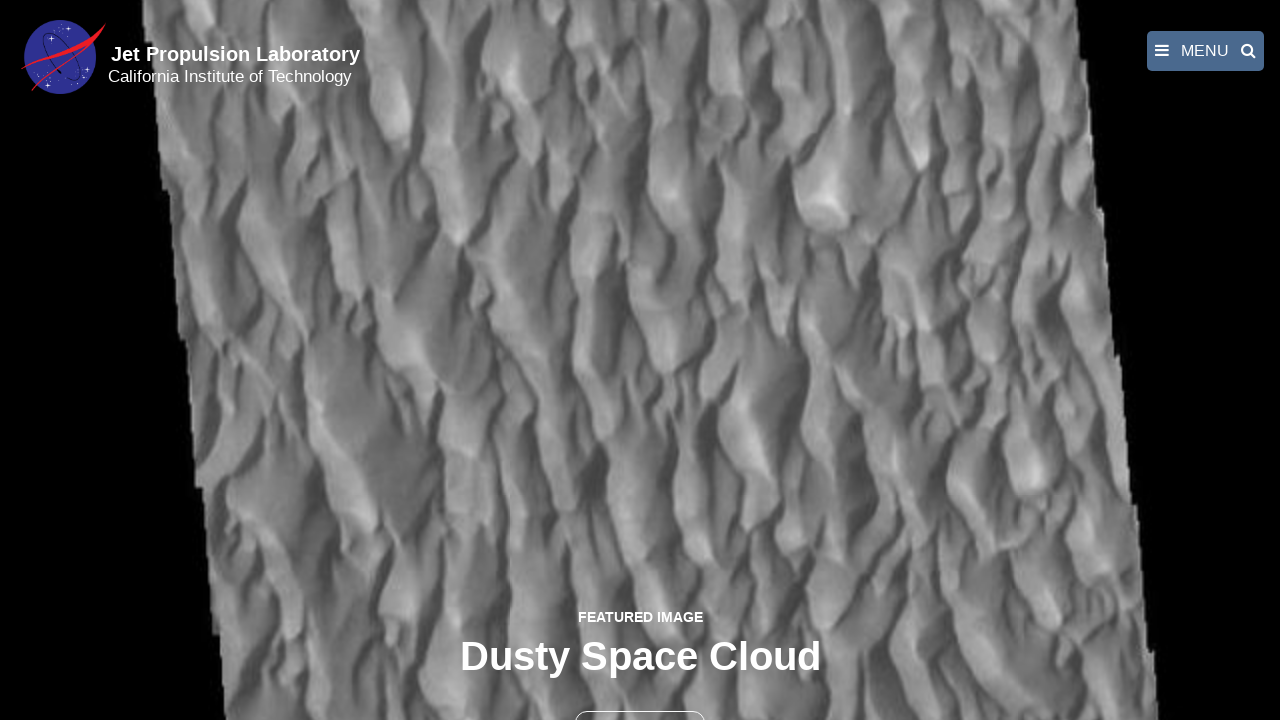

Clicked the full image button to view featured image at (640, 699) on button >> nth=1
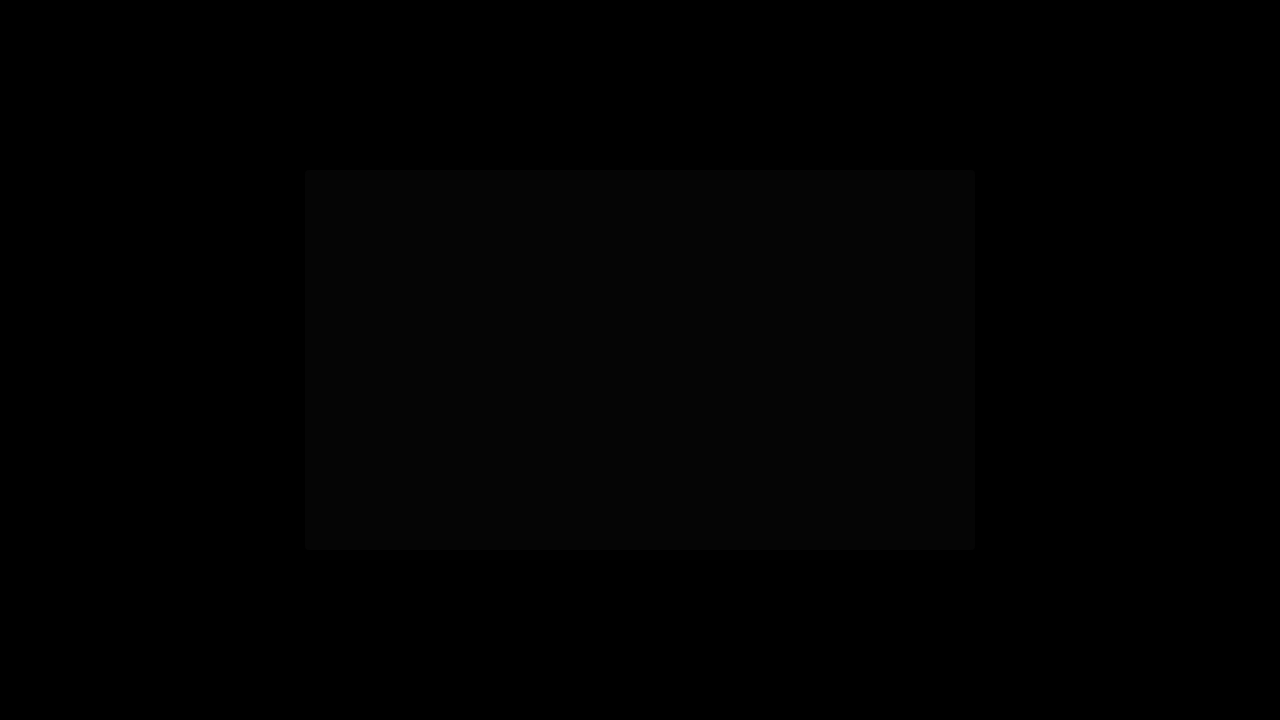

Featured image loaded in fancybox viewer
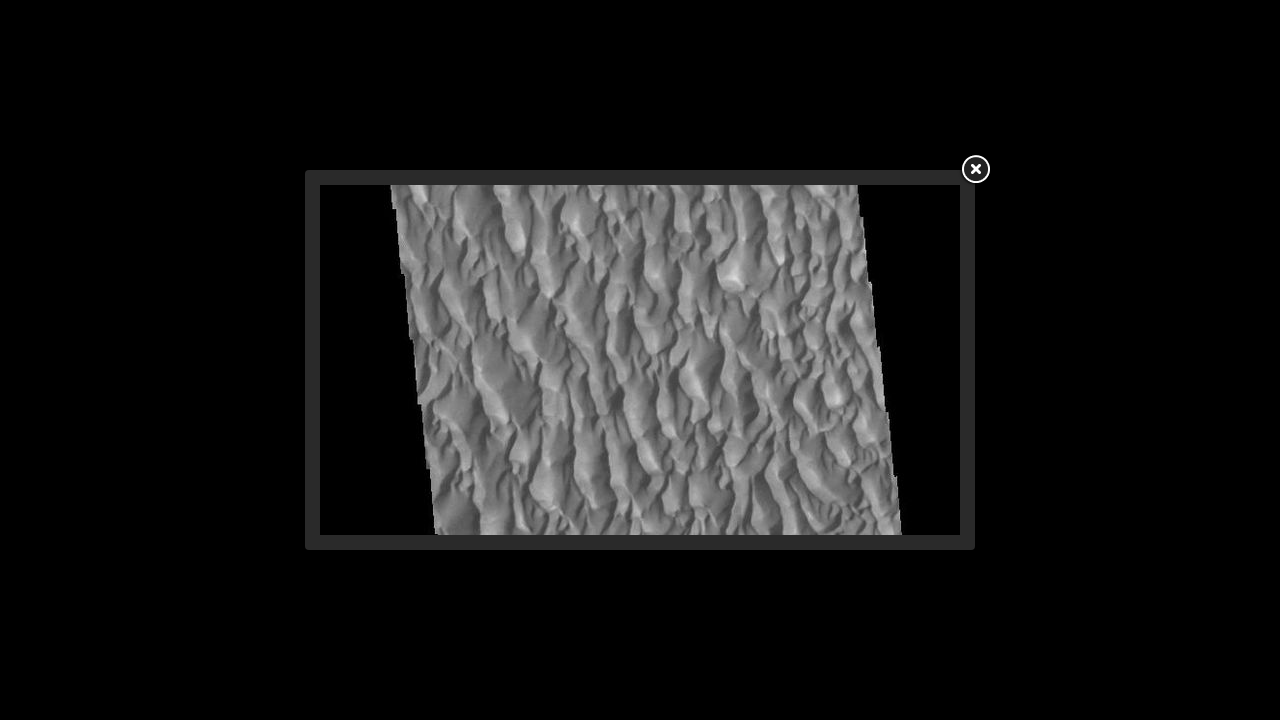

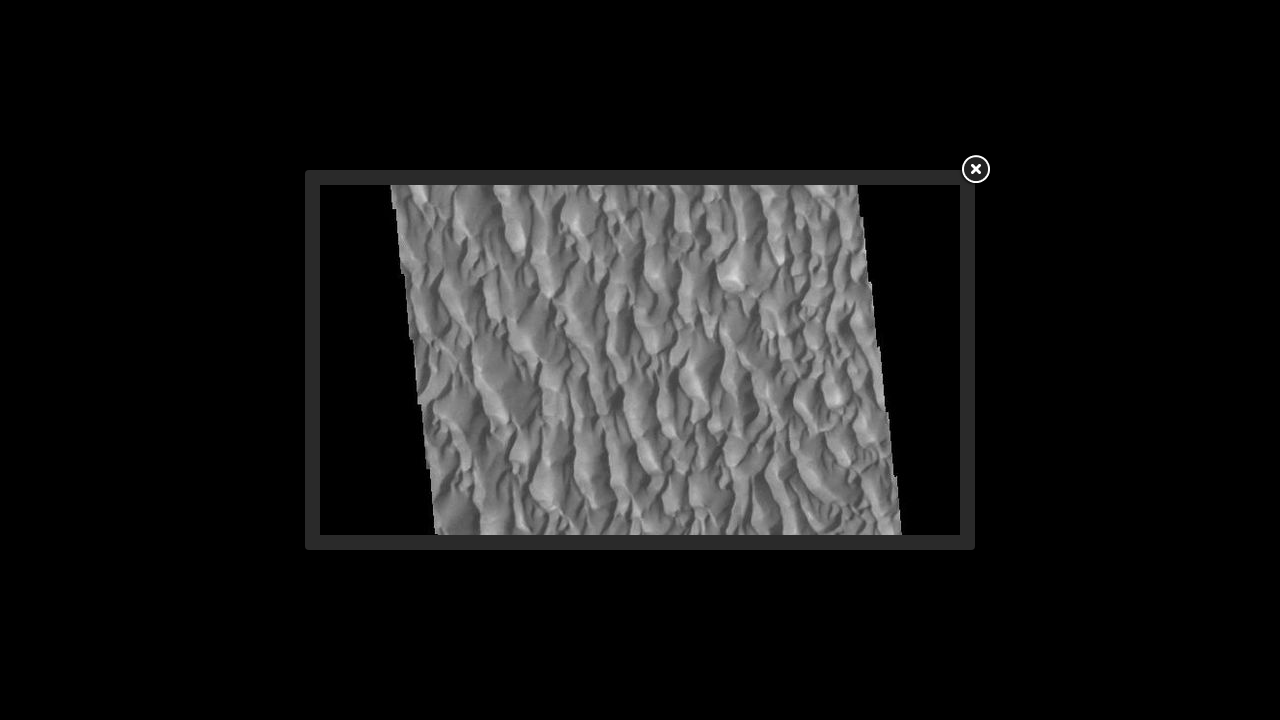